Clicks the Team Members link in the main content and verifies navigation

Starting URL: https://www.99-bottles-of-beer.net/

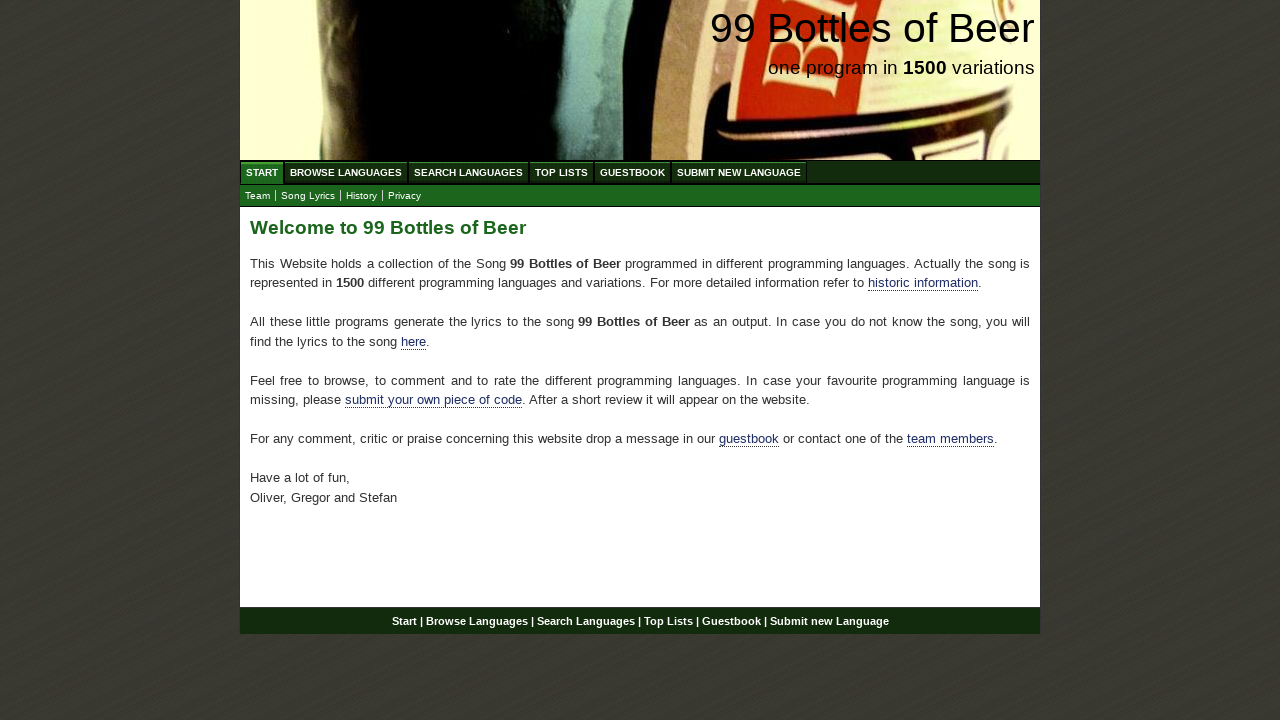

Clicked Team Members link in main content at (950, 439) on div#main a[href='./team.html']
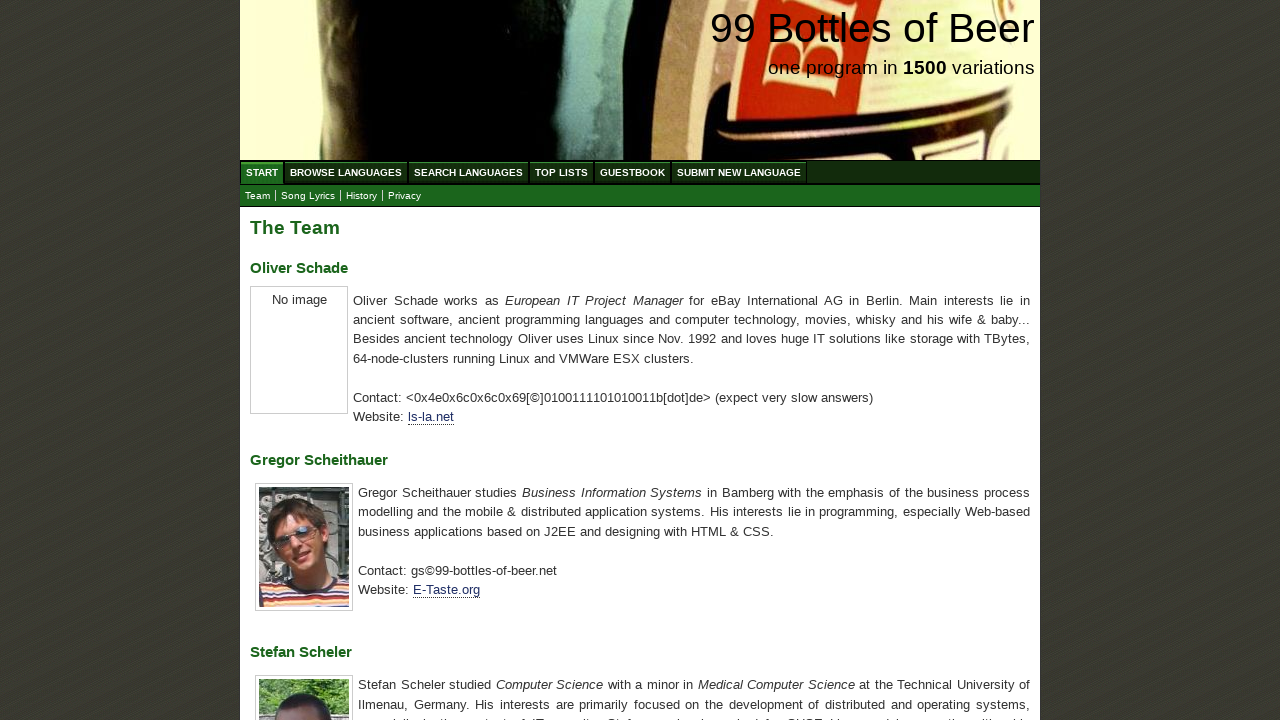

Navigation to Team Members page completed successfully
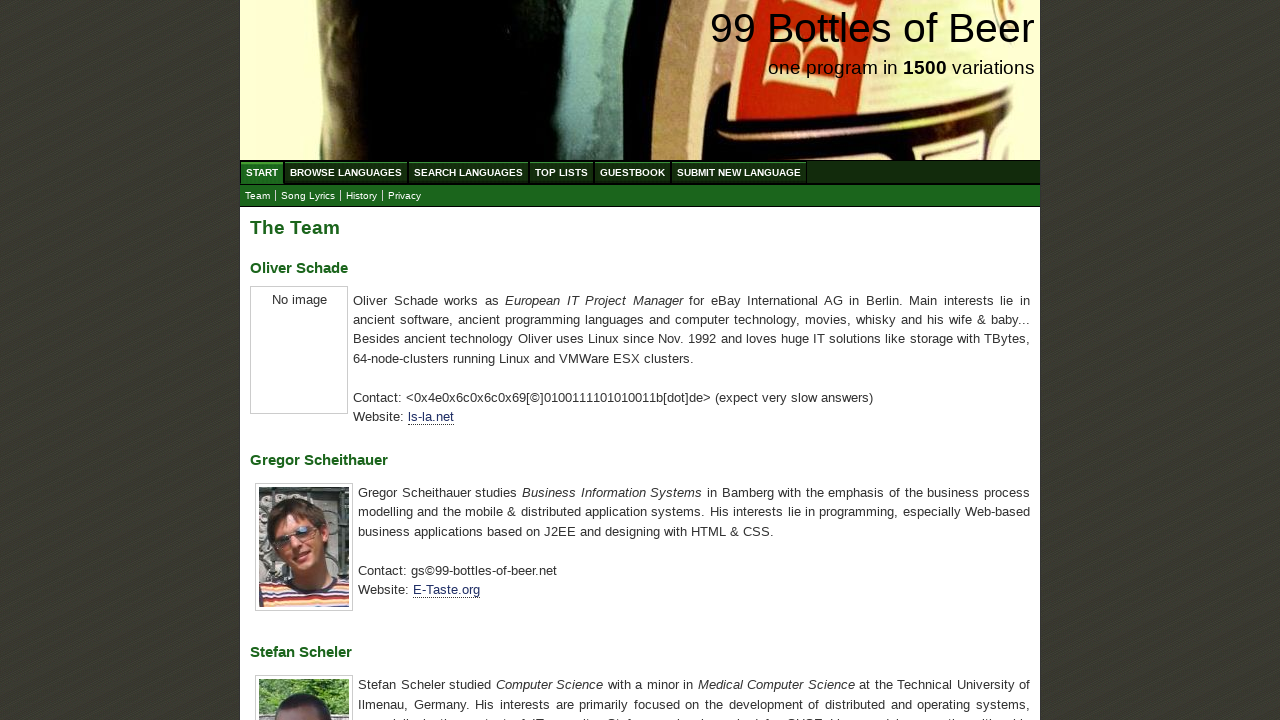

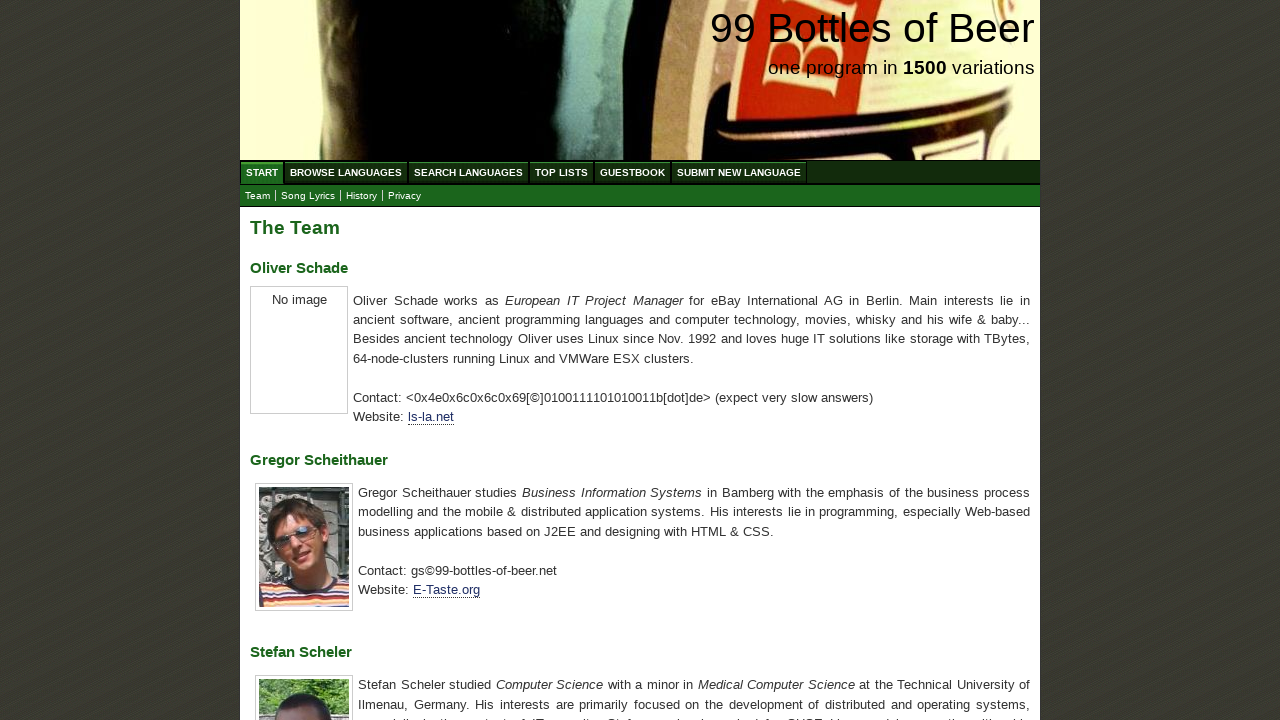